Opens a GitHub Pages exercise page and triggers a JavaScript alert dialog to demonstrate script execution capabilities in the browser.

Starting URL: http://SunInJuly.github.io/execute_script.html

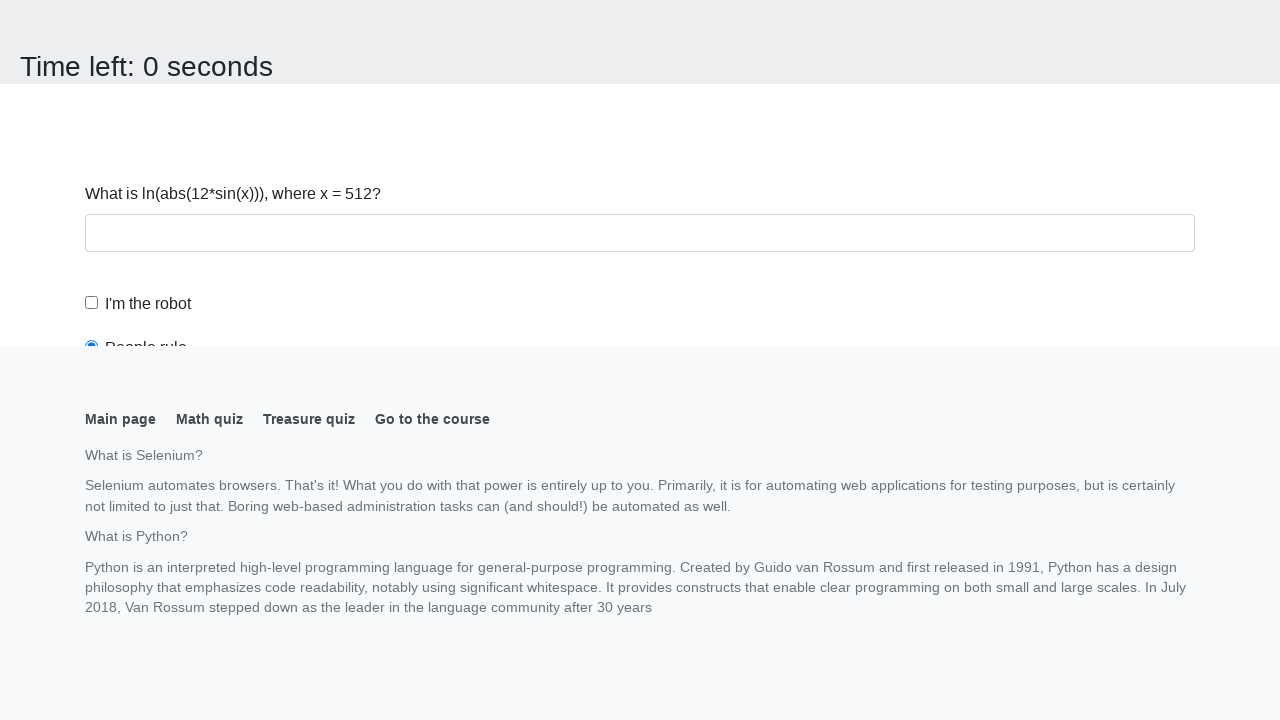

Navigated to GitHub Pages exercise page
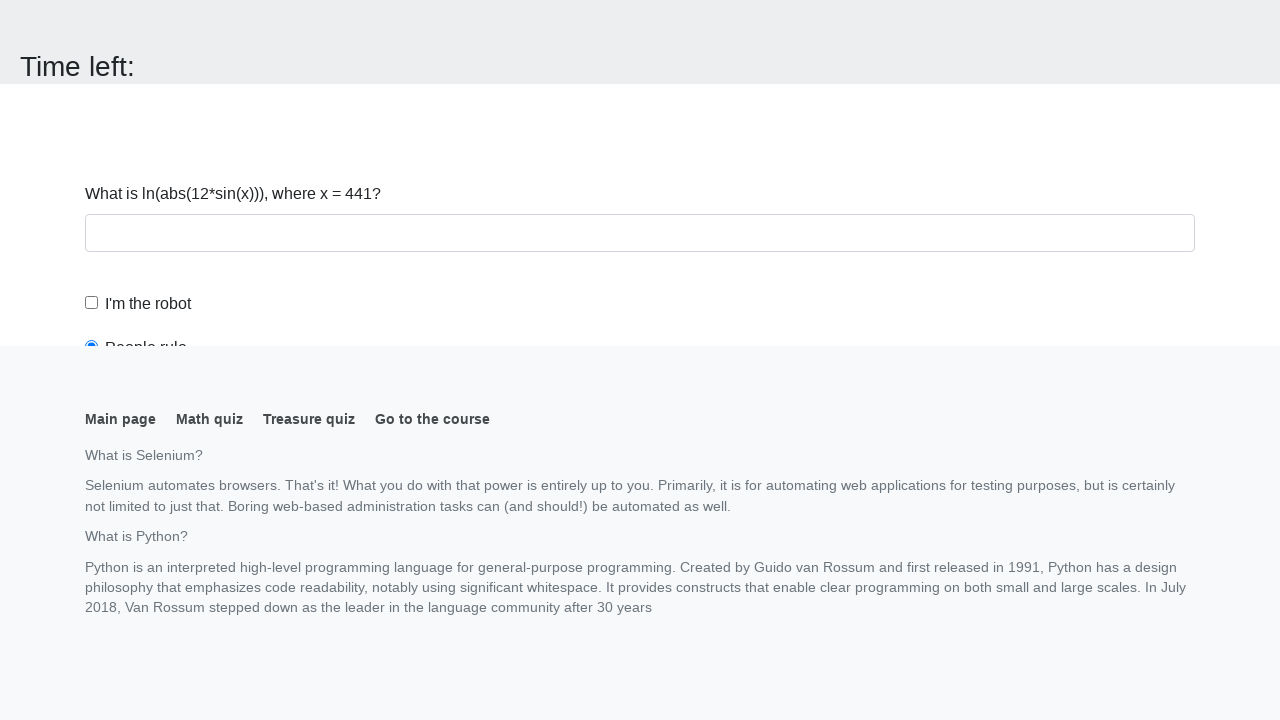

Executed JavaScript alert dialog with message 'Robots at work'
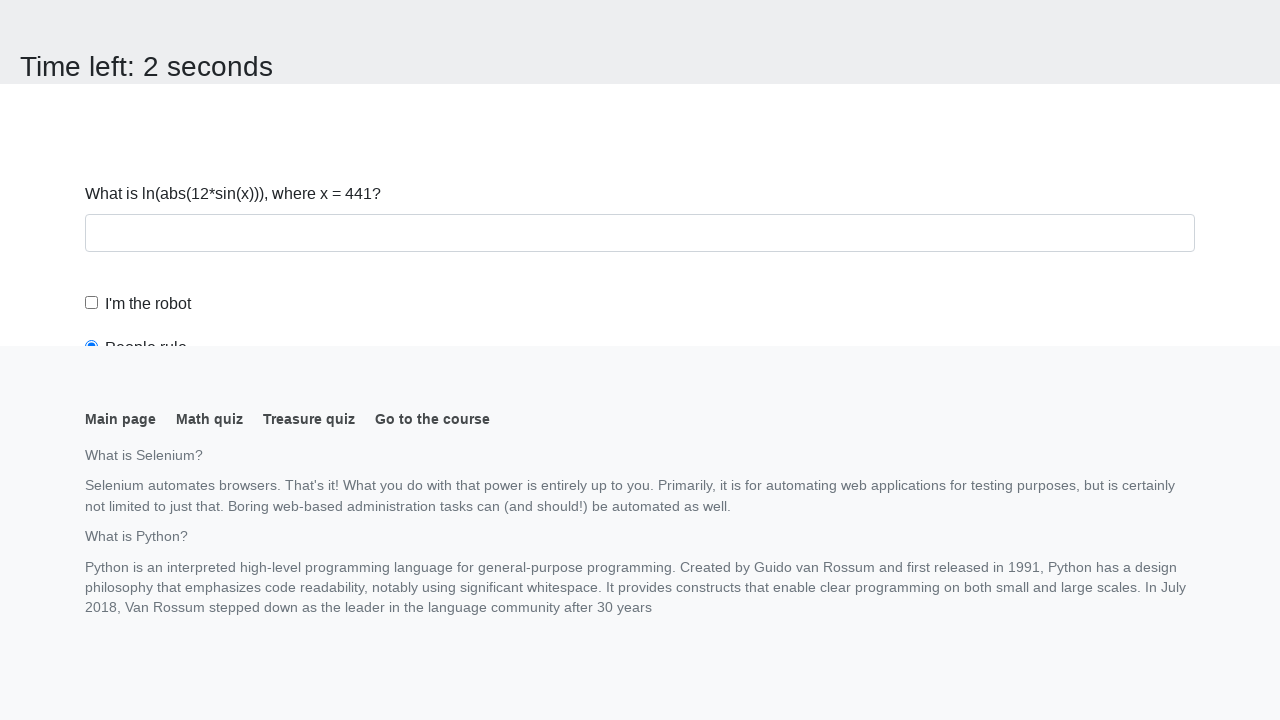

Set up dialog handler to accept alert
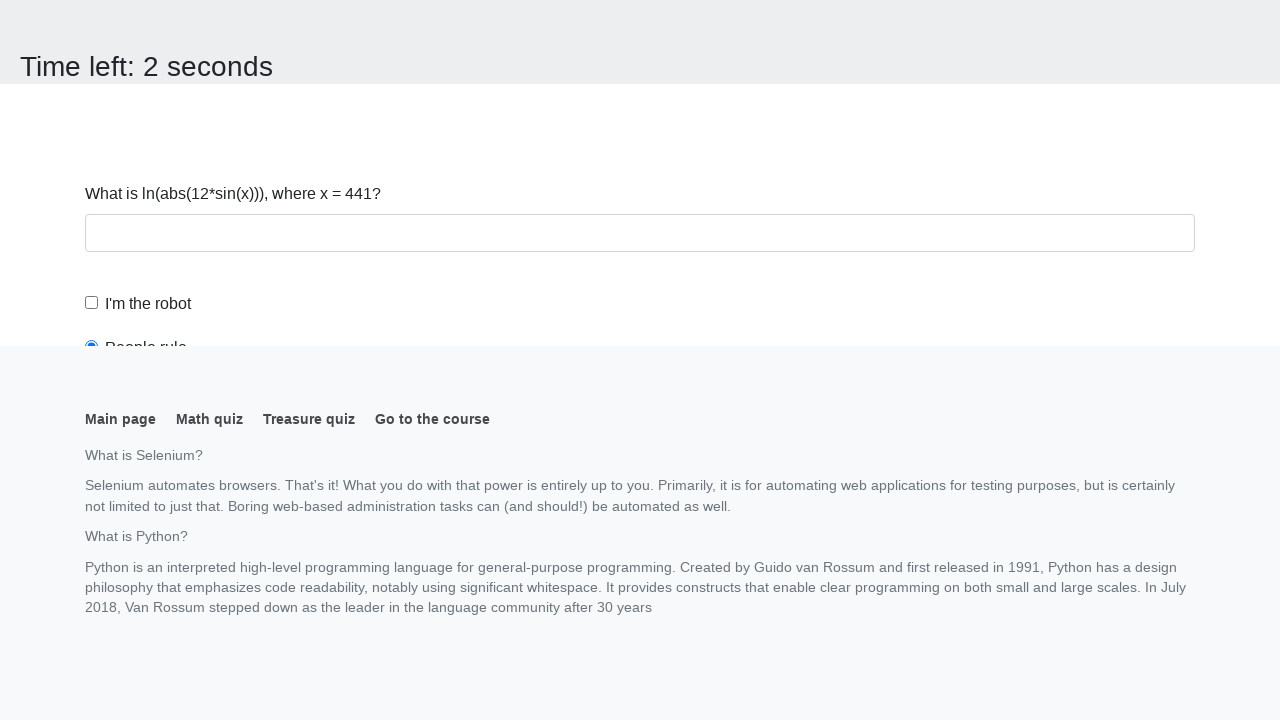

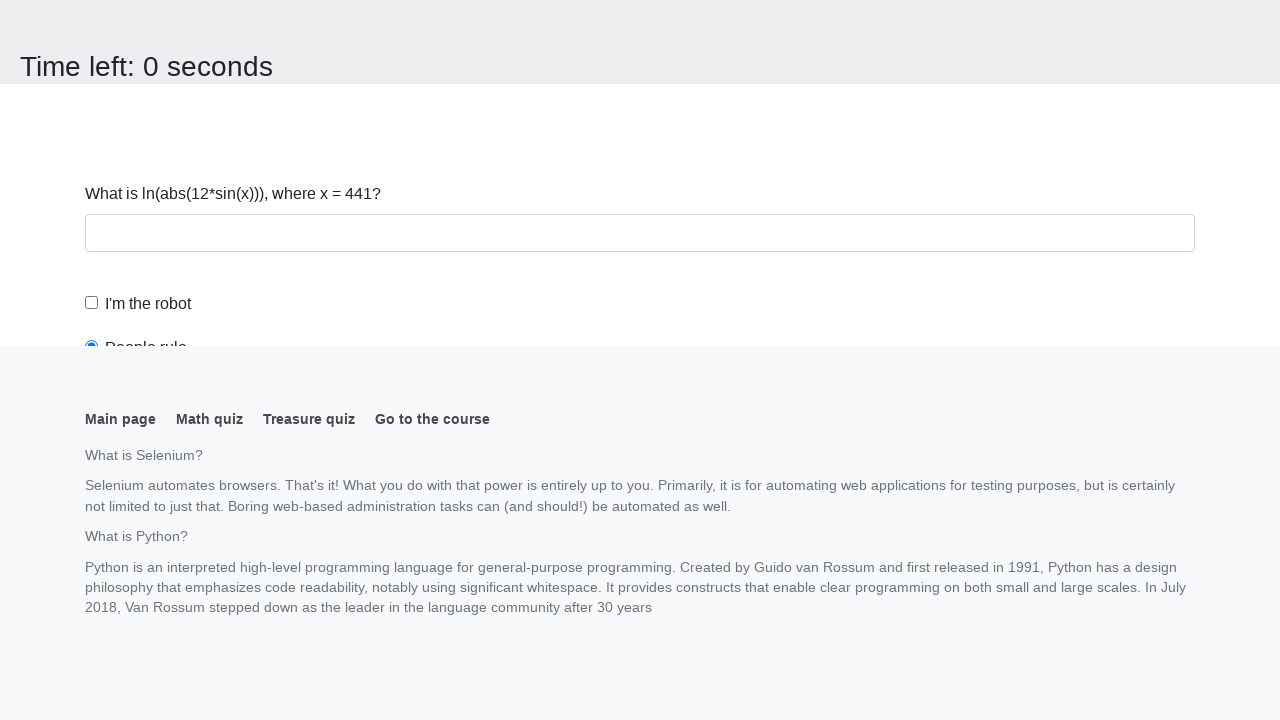